Tests that entered text is trimmed when saving edits

Starting URL: https://demo.playwright.dev/todomvc

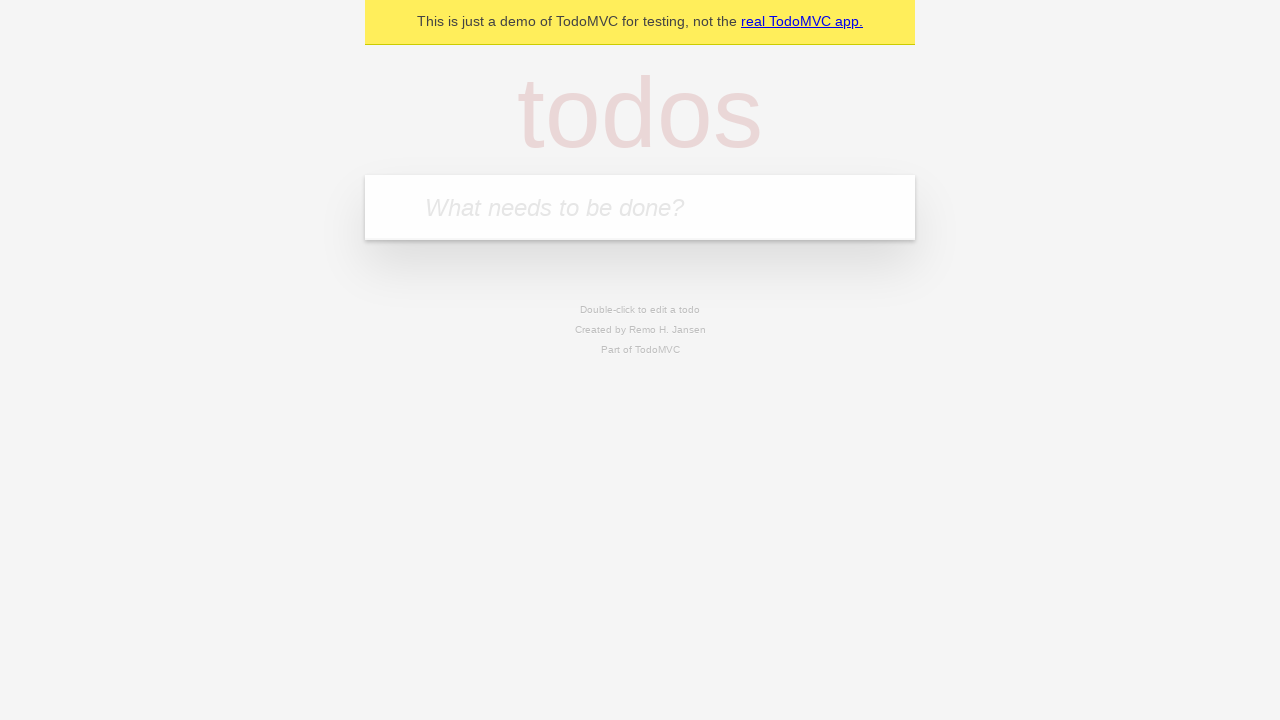

Filled new todo field with 'Book doctor appointment' on .new-todo
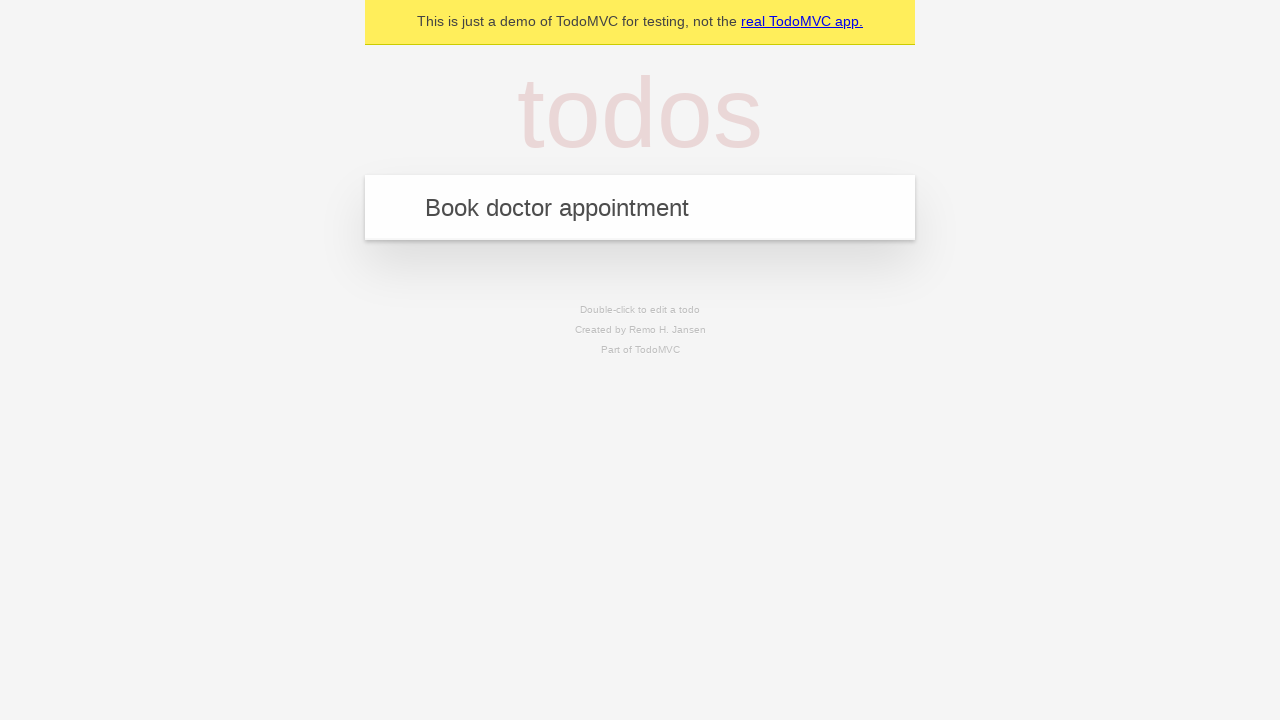

Pressed Enter to create first todo
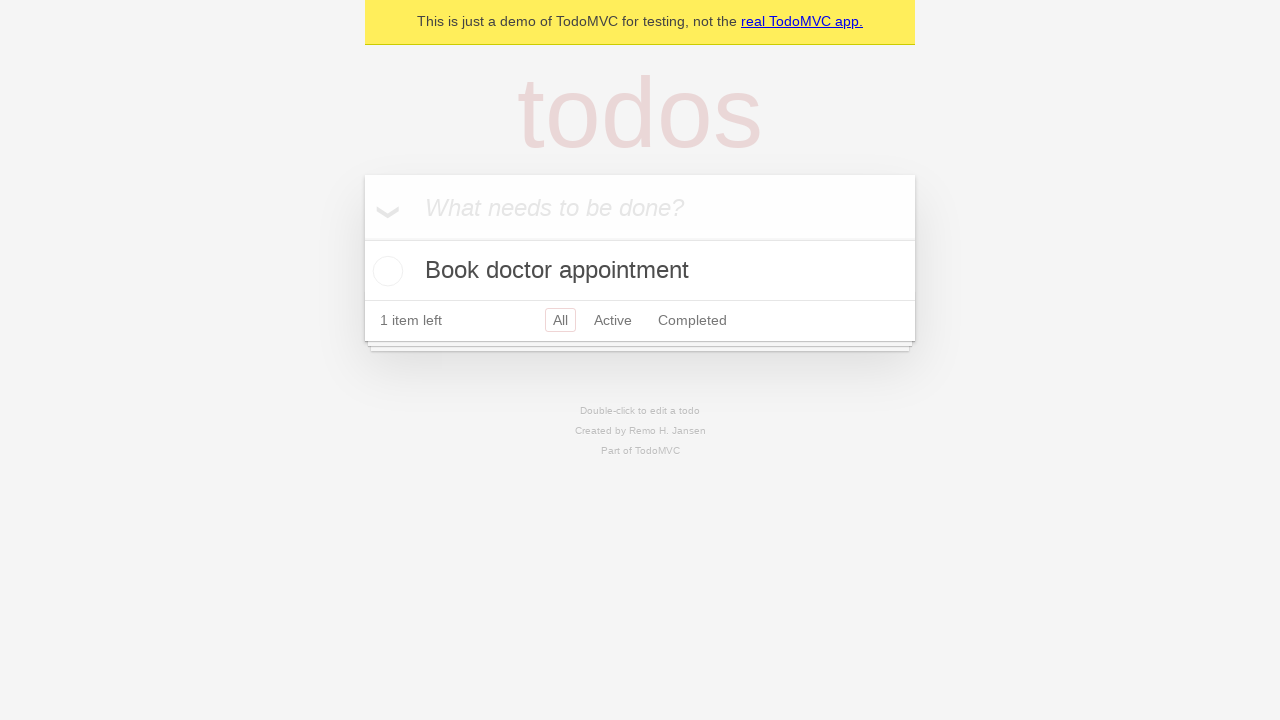

Filled new todo field with 'Buy birthday gift for Mom' on .new-todo
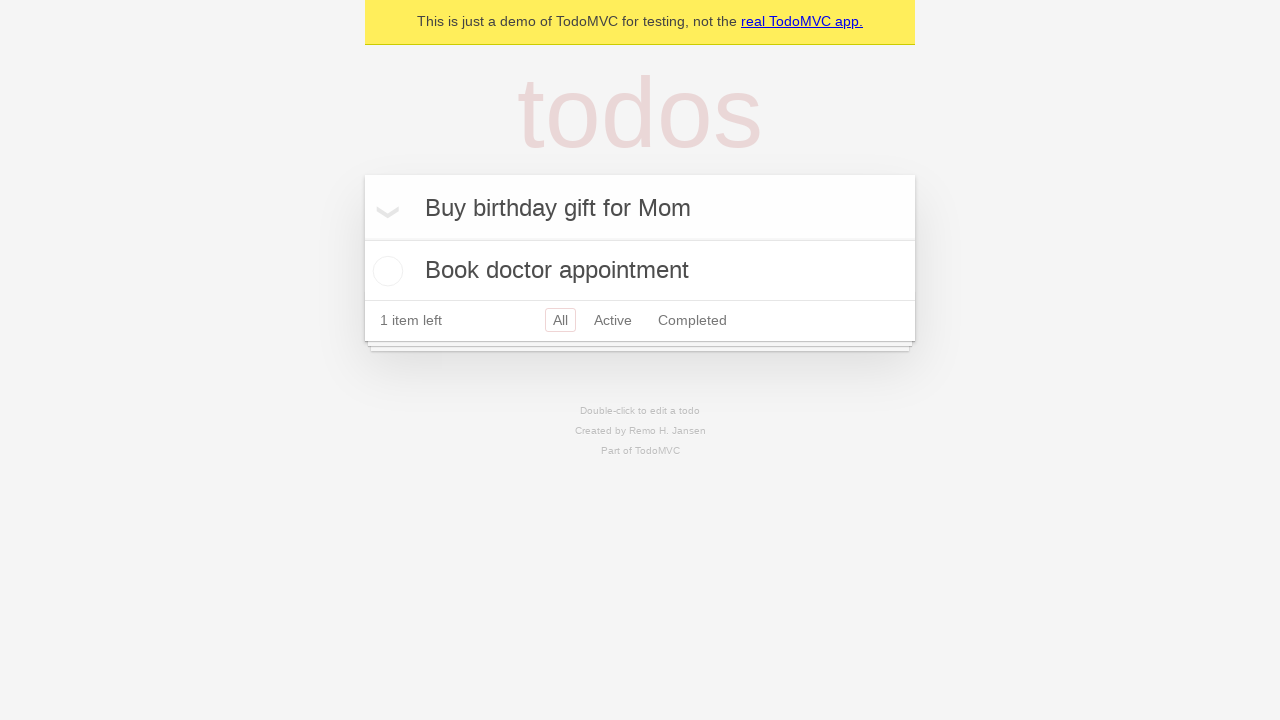

Pressed Enter to create second todo
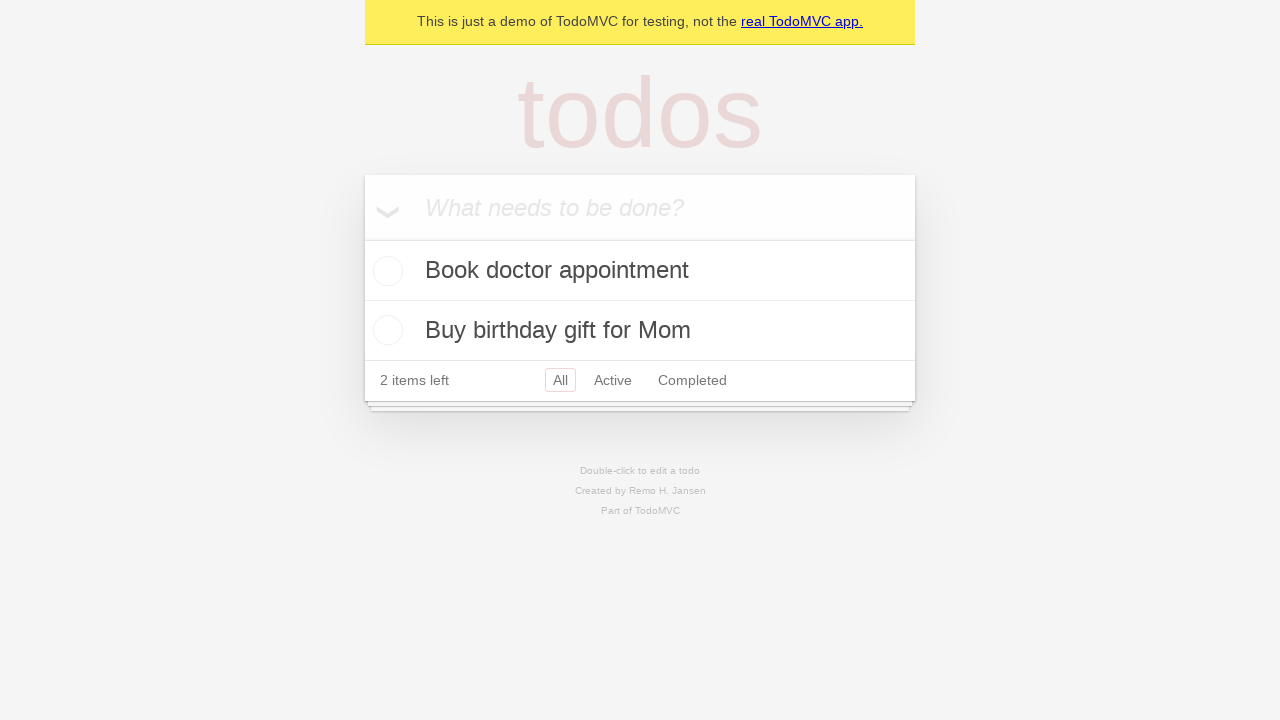

Filled new todo field with 'Find place for vacation' on .new-todo
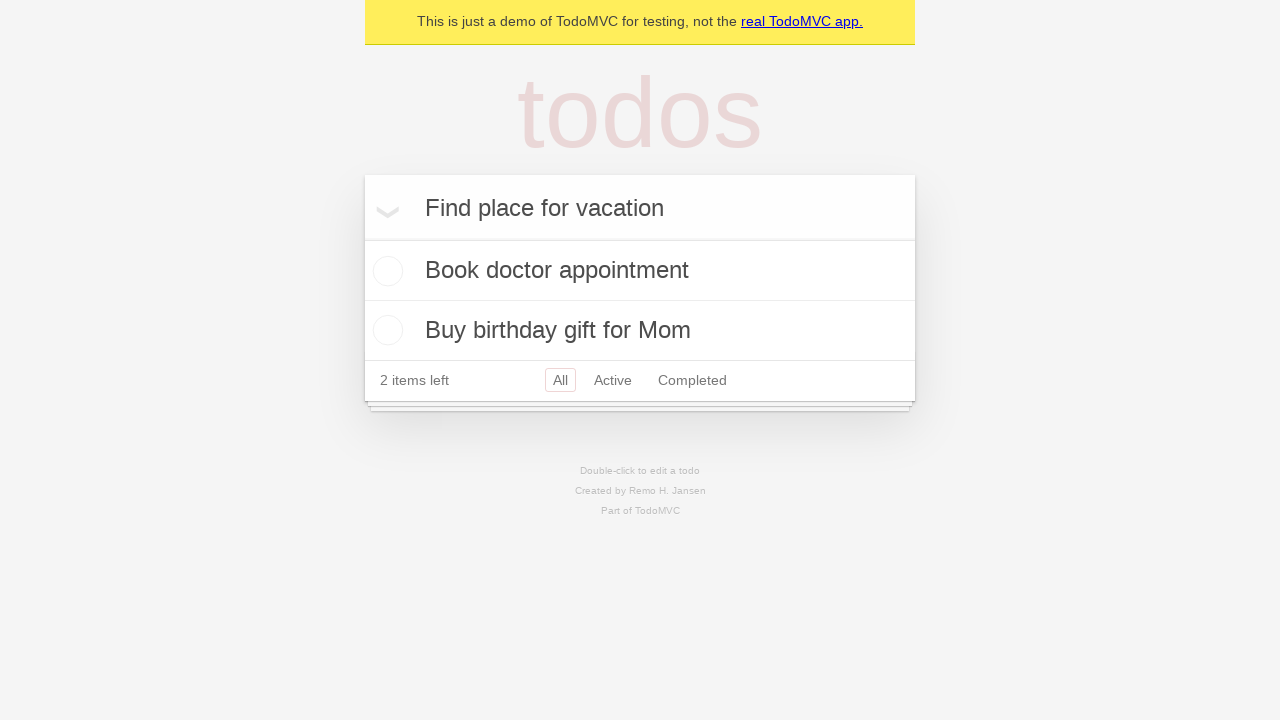

Pressed Enter to create third todo
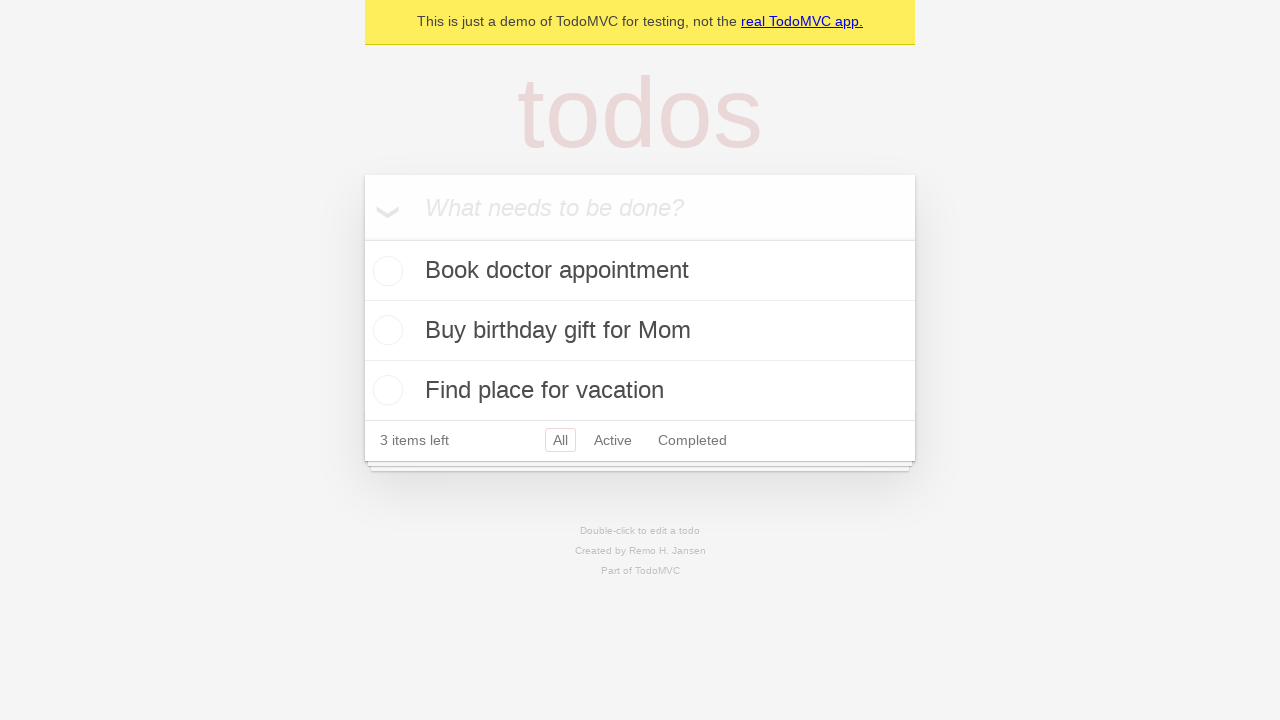

Waited for third todo item to appear in list
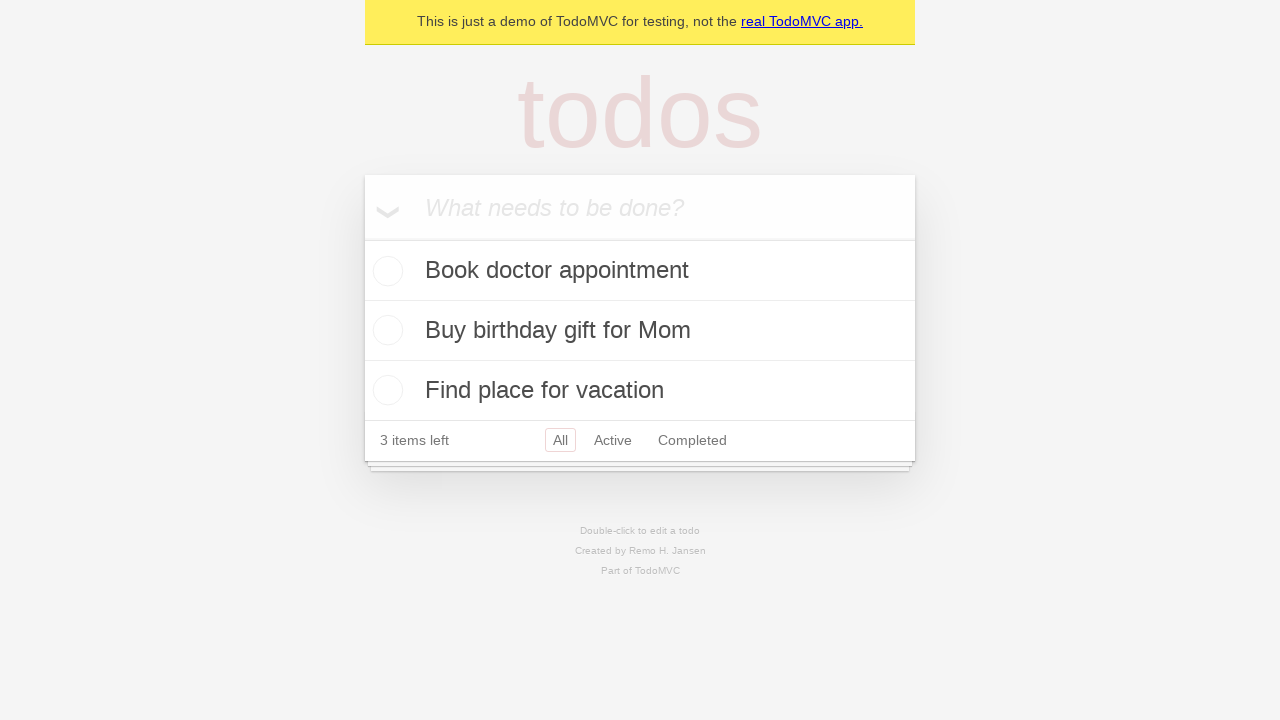

Double-clicked on second todo item to trigger edit mode at (640, 330) on .todo-list li:nth-child(2) label
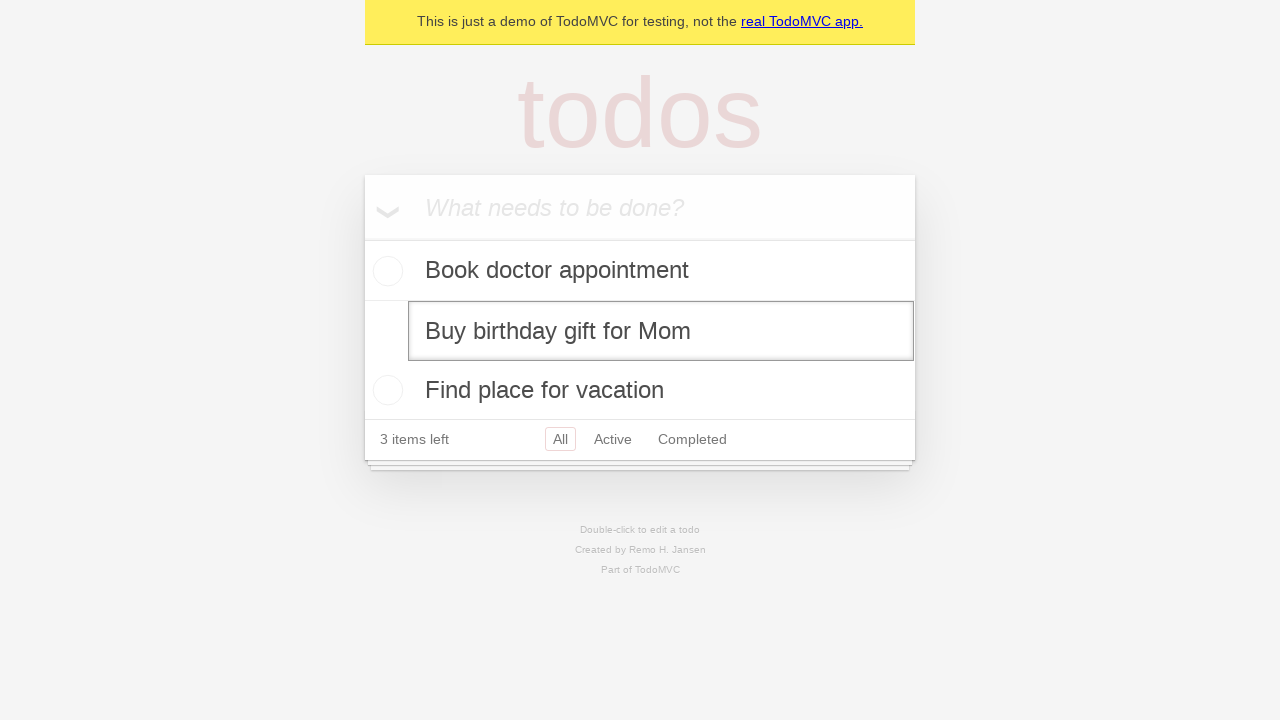

Typed replacement text with leading and trailing spaces: '    buy some sausages    '
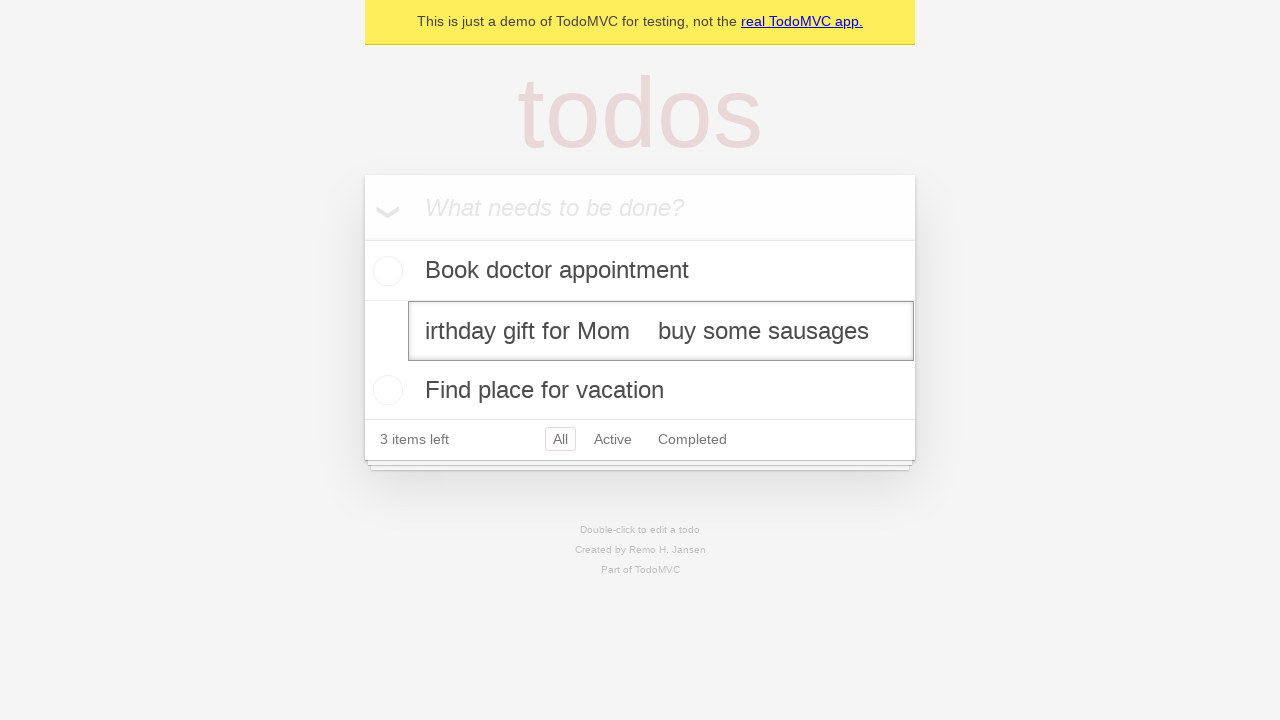

Pressed Enter to save edited todo and verify text trimming
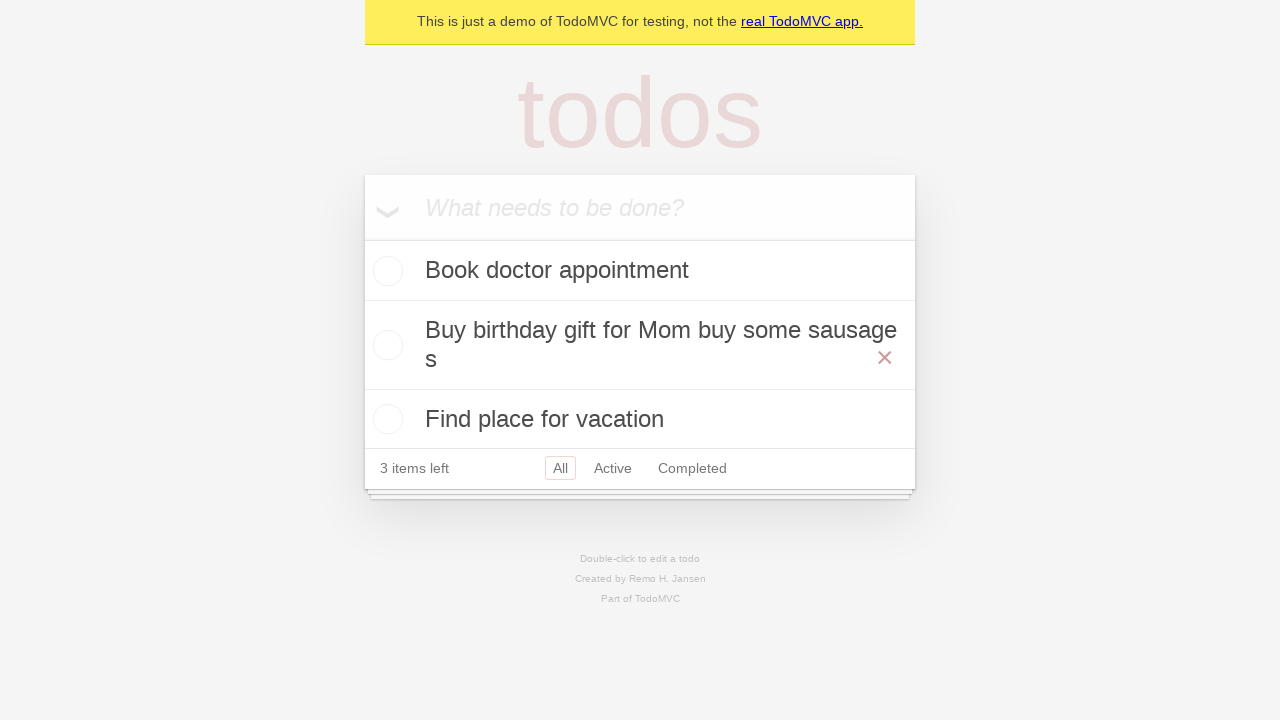

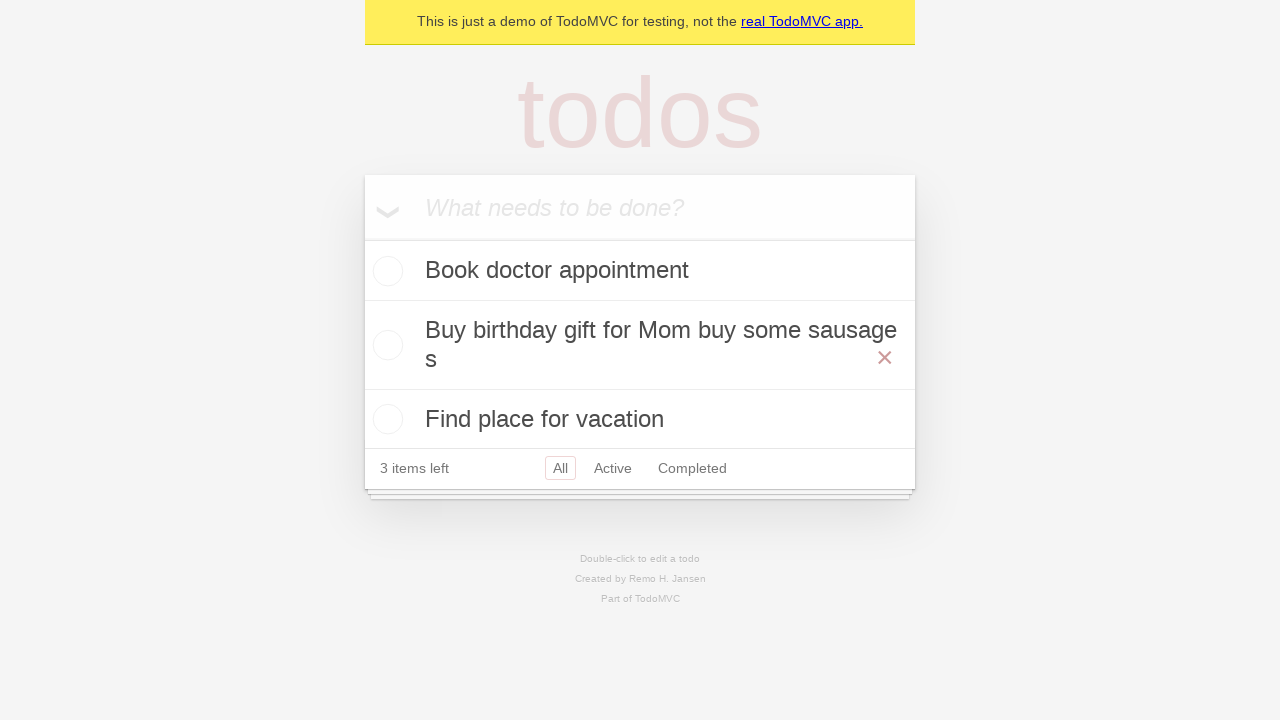